Navigates to the frame test page and types text into a first name input field inside an iframe.

Starting URL: https://letcode.in/frame

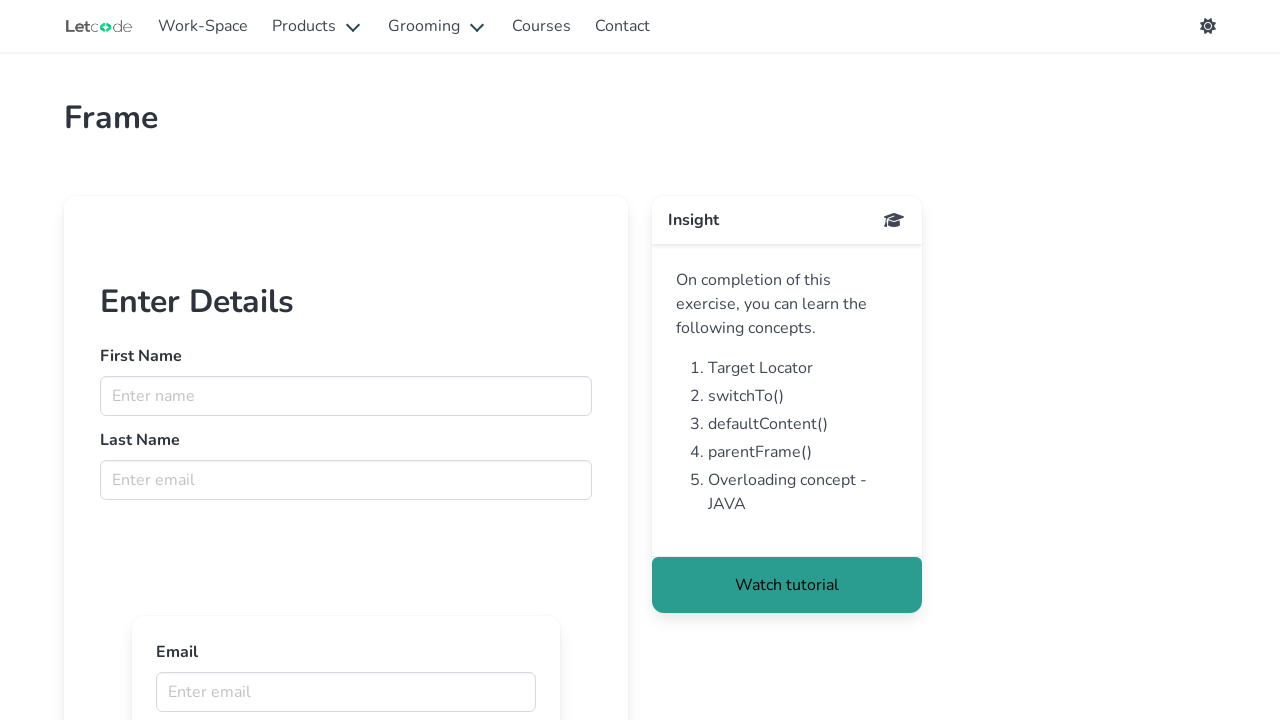

Waited for iframe with id 'firstFr' to load
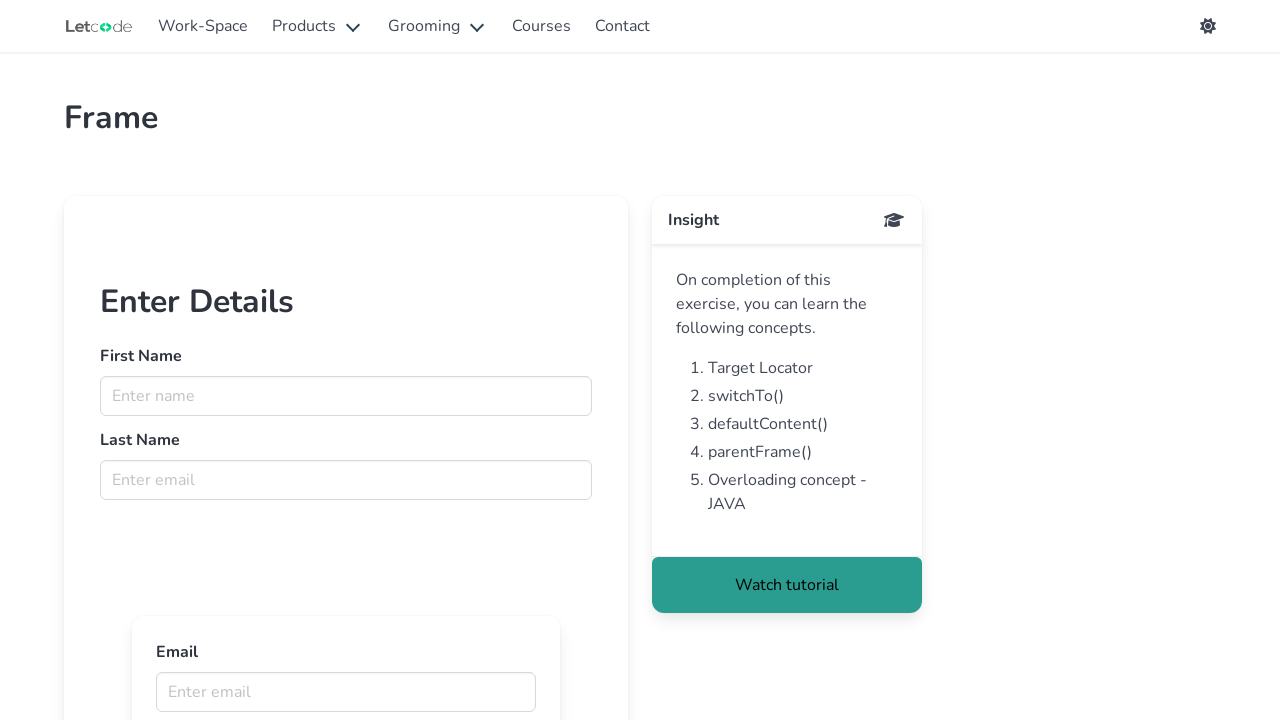

Located iframe element with id 'firstFr'
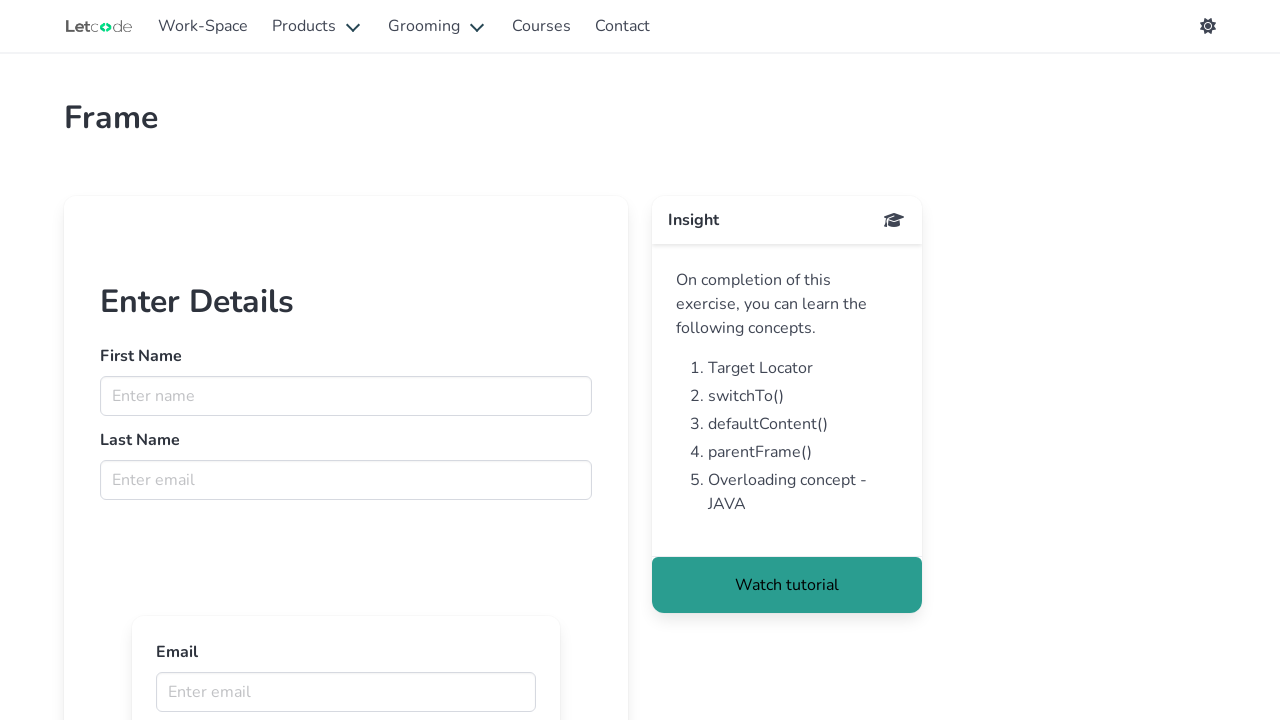

Typed 'Hello' into first name input field inside iframe on #firstFr >> internal:control=enter-frame >> [name='fname']
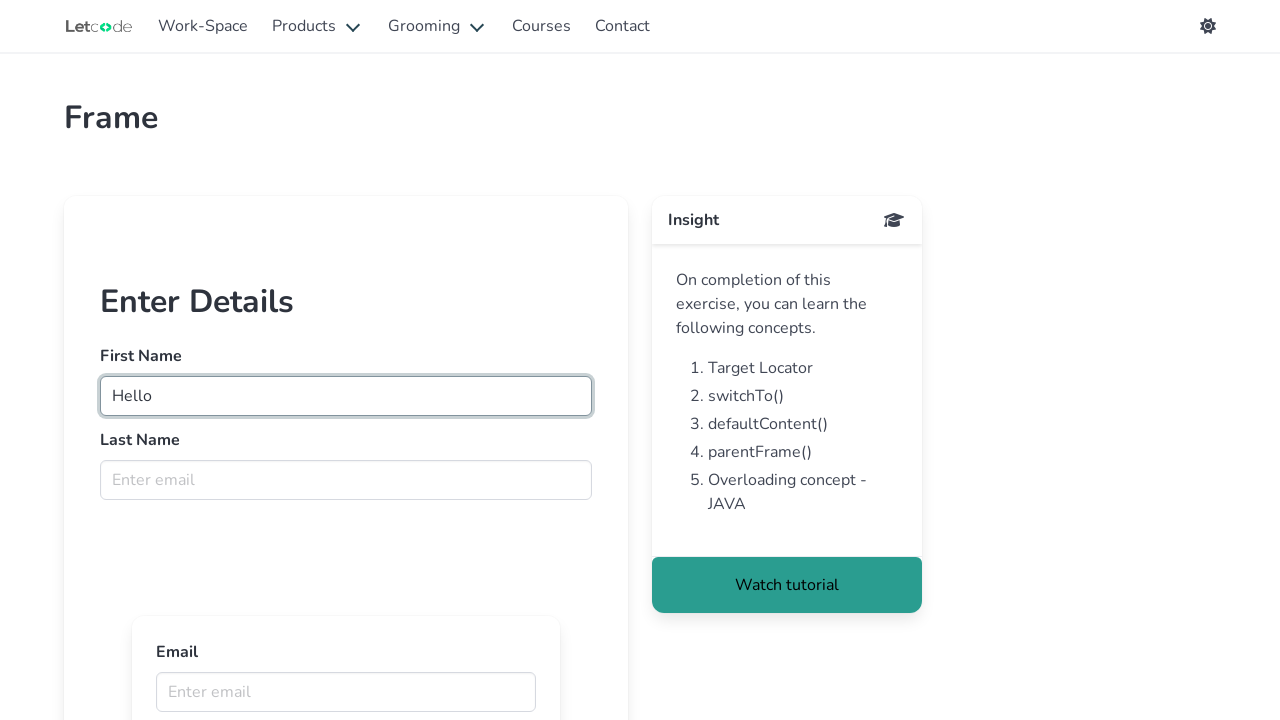

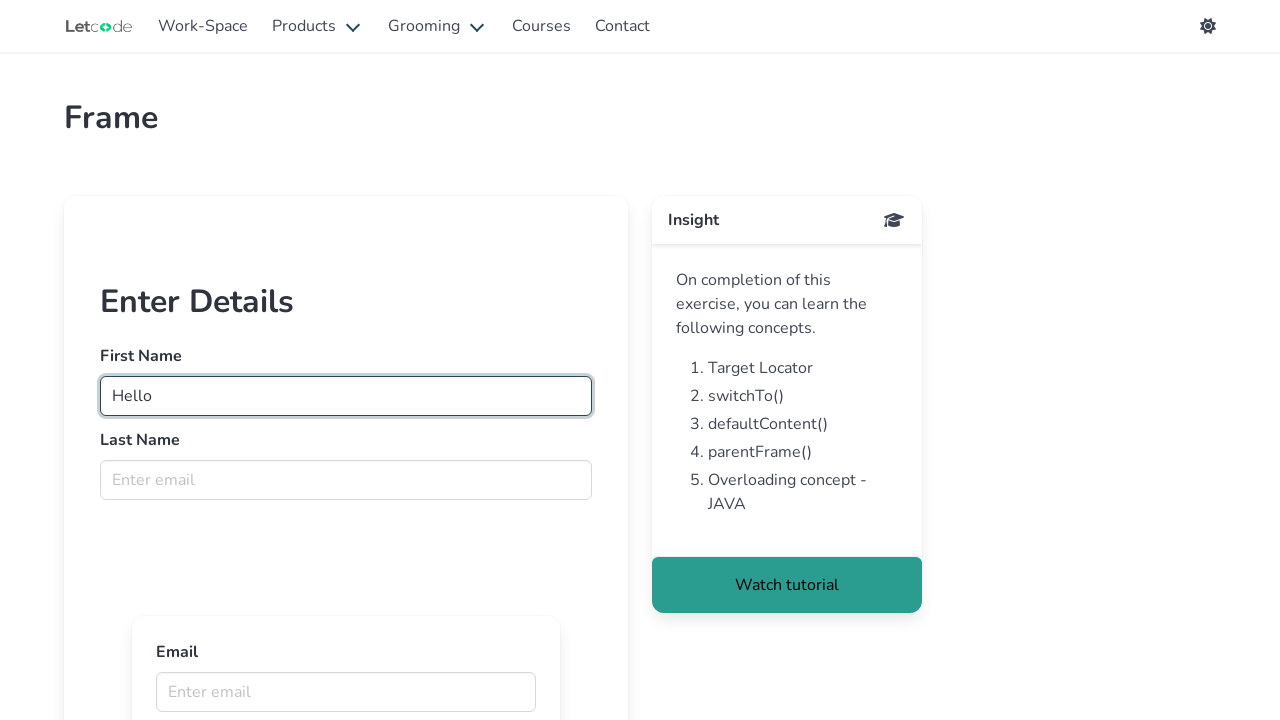